Tests editing a todo item by double-clicking, filling new text, and pressing Enter

Starting URL: https://demo.playwright.dev/todomvc

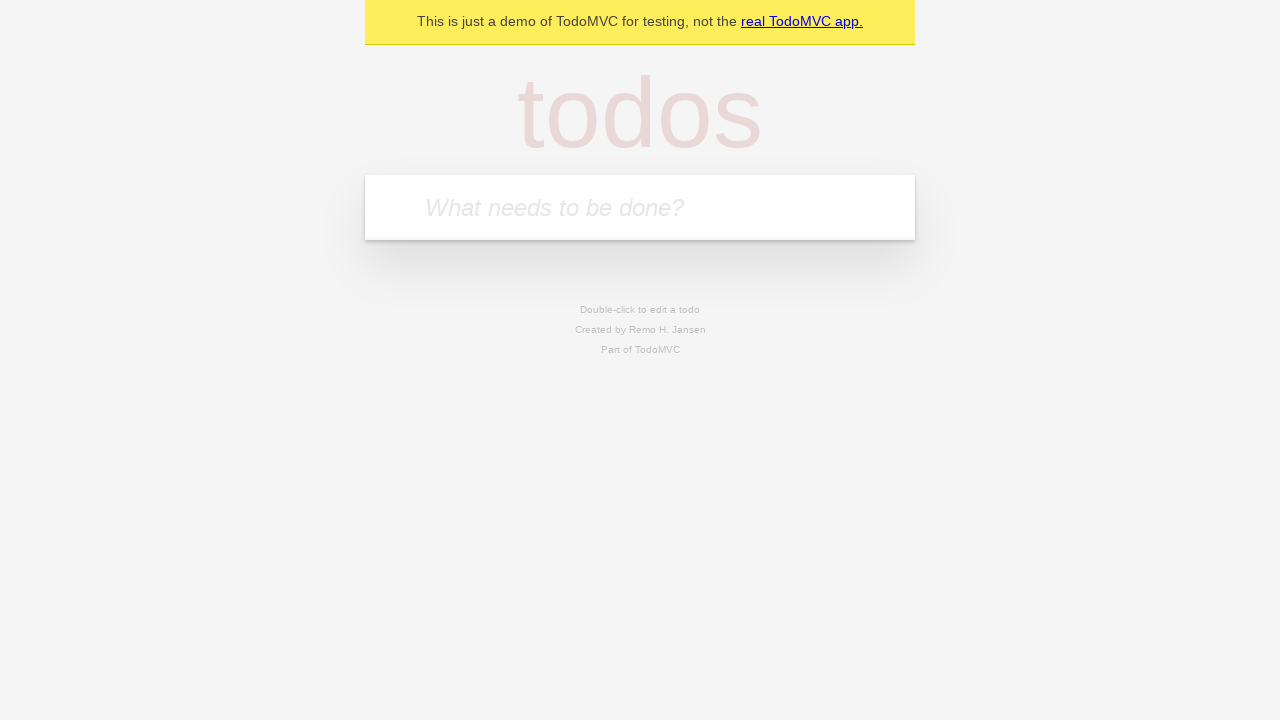

Filled new todo input with 'buy some cheese' on .new-todo
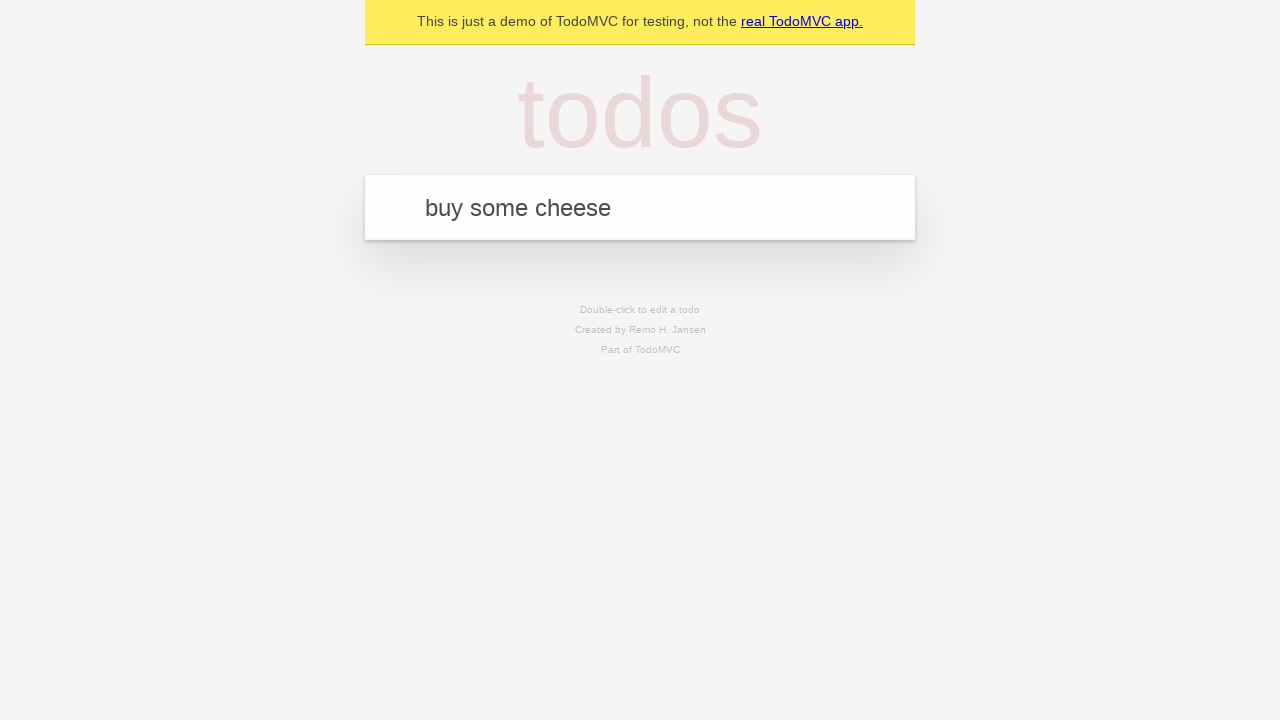

Pressed Enter to create first todo on .new-todo
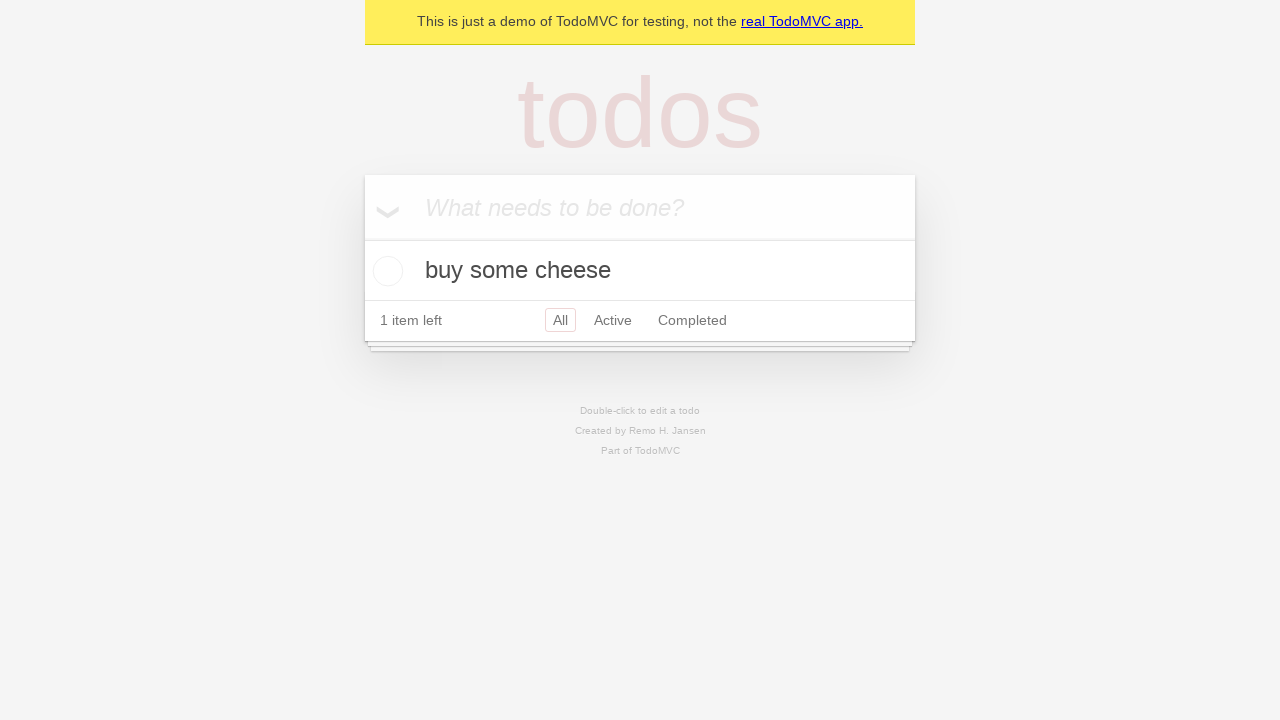

Filled new todo input with 'feed the cat' on .new-todo
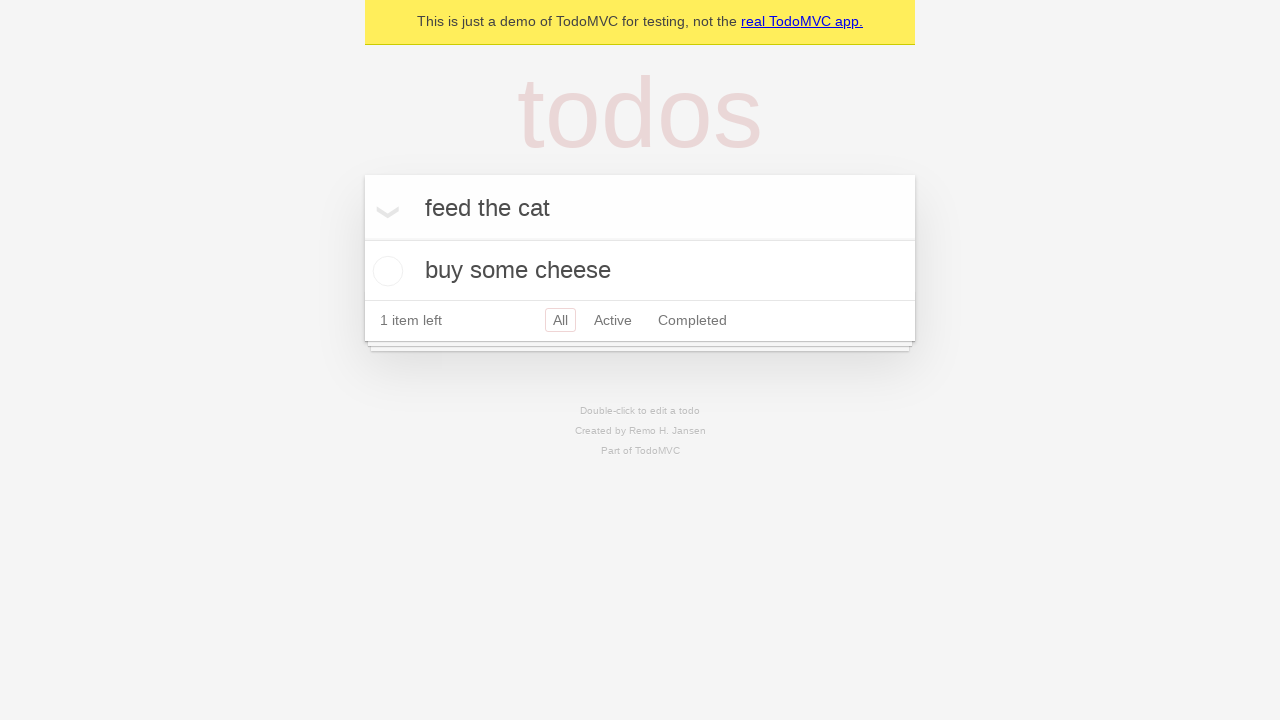

Pressed Enter to create second todo on .new-todo
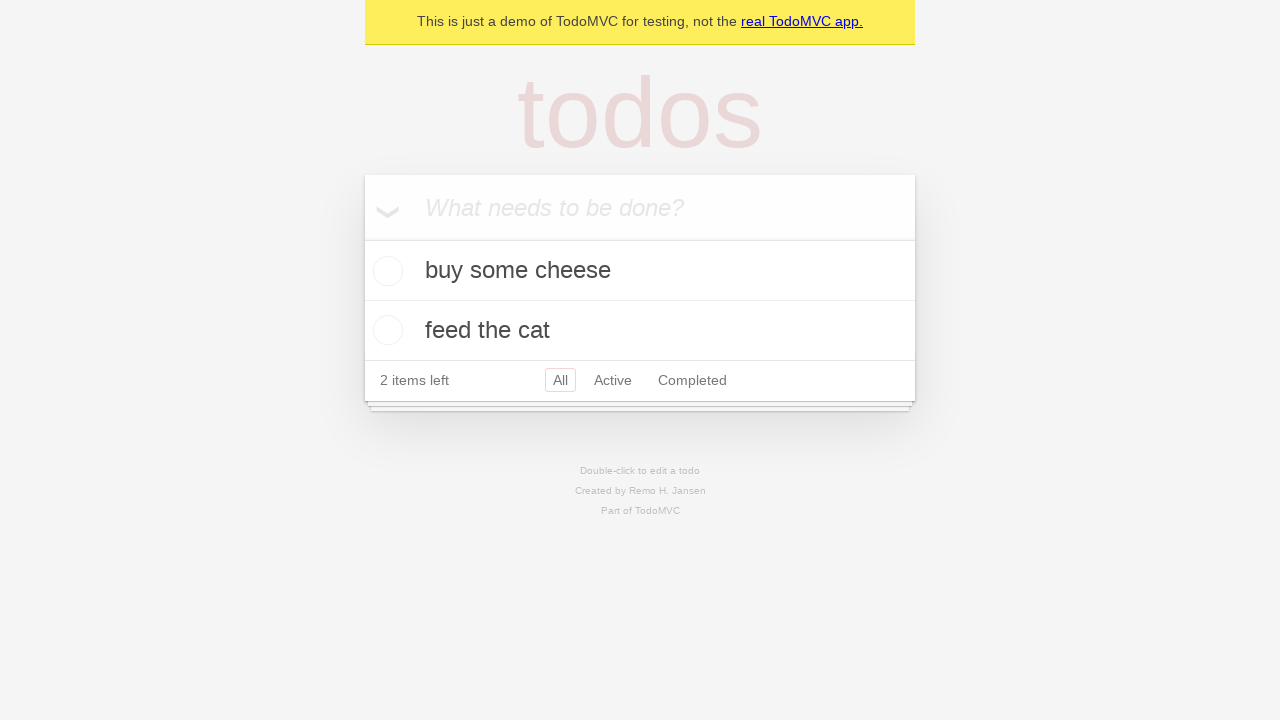

Filled new todo input with 'book a doctors appointment' on .new-todo
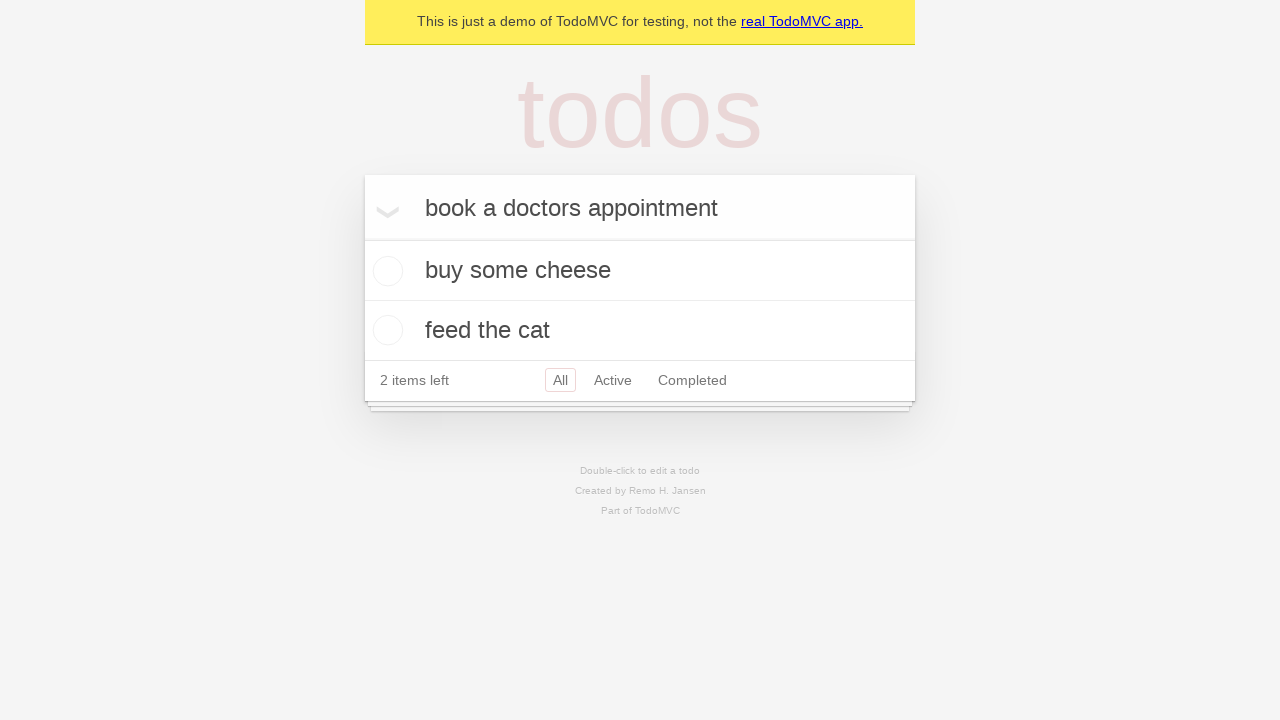

Pressed Enter to create third todo on .new-todo
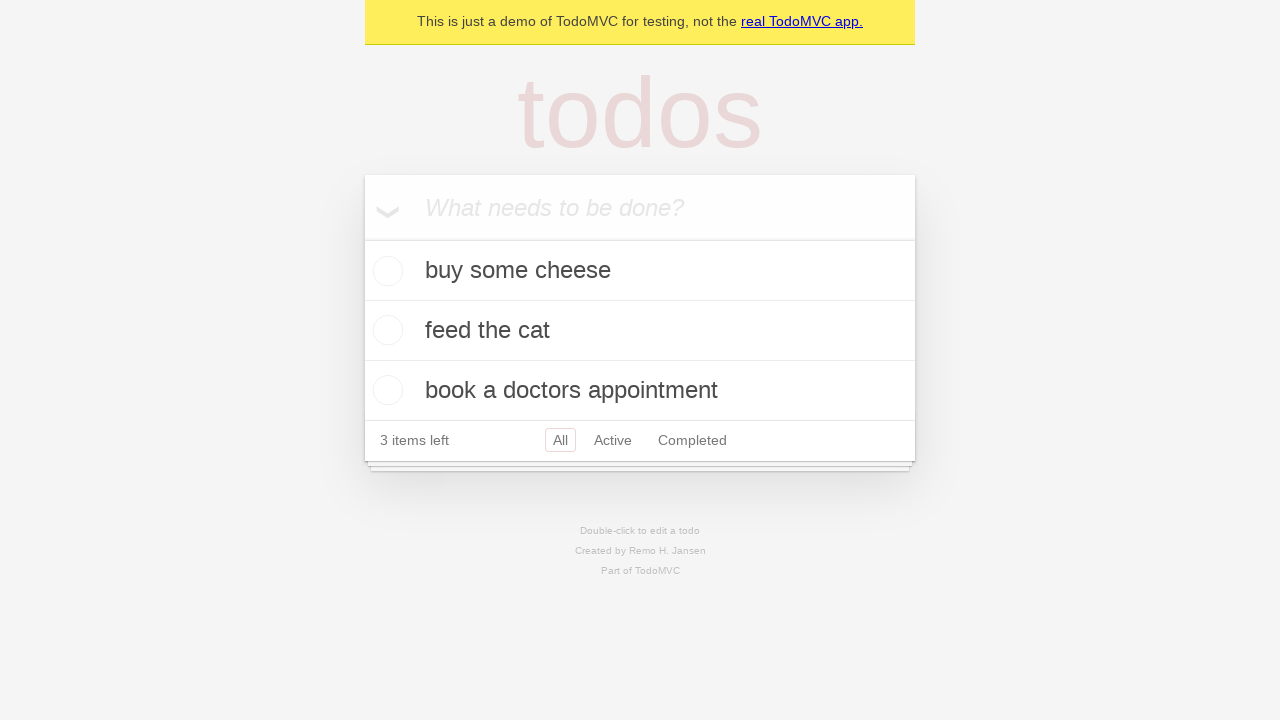

Double-clicked second todo item to enter edit mode at (640, 331) on .todo-list li >> nth=1
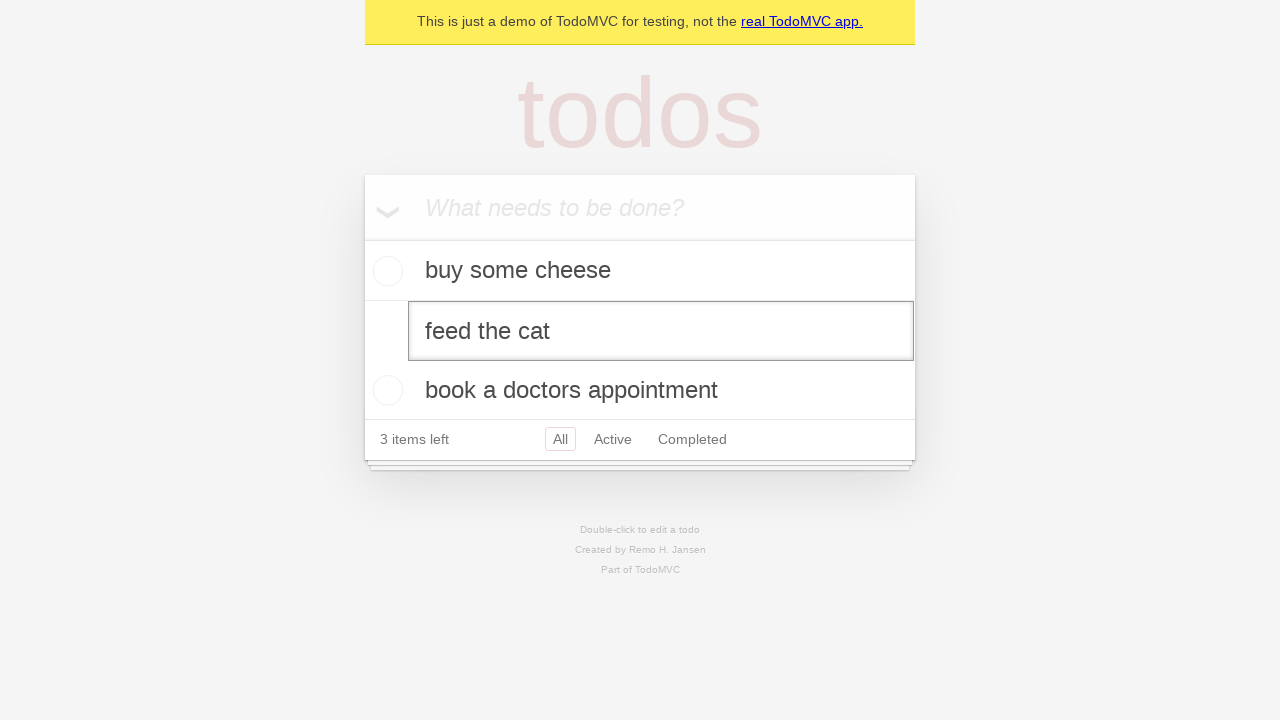

Filled edit field with 'buy some sausages' on .todo-list li >> nth=1 >> .edit
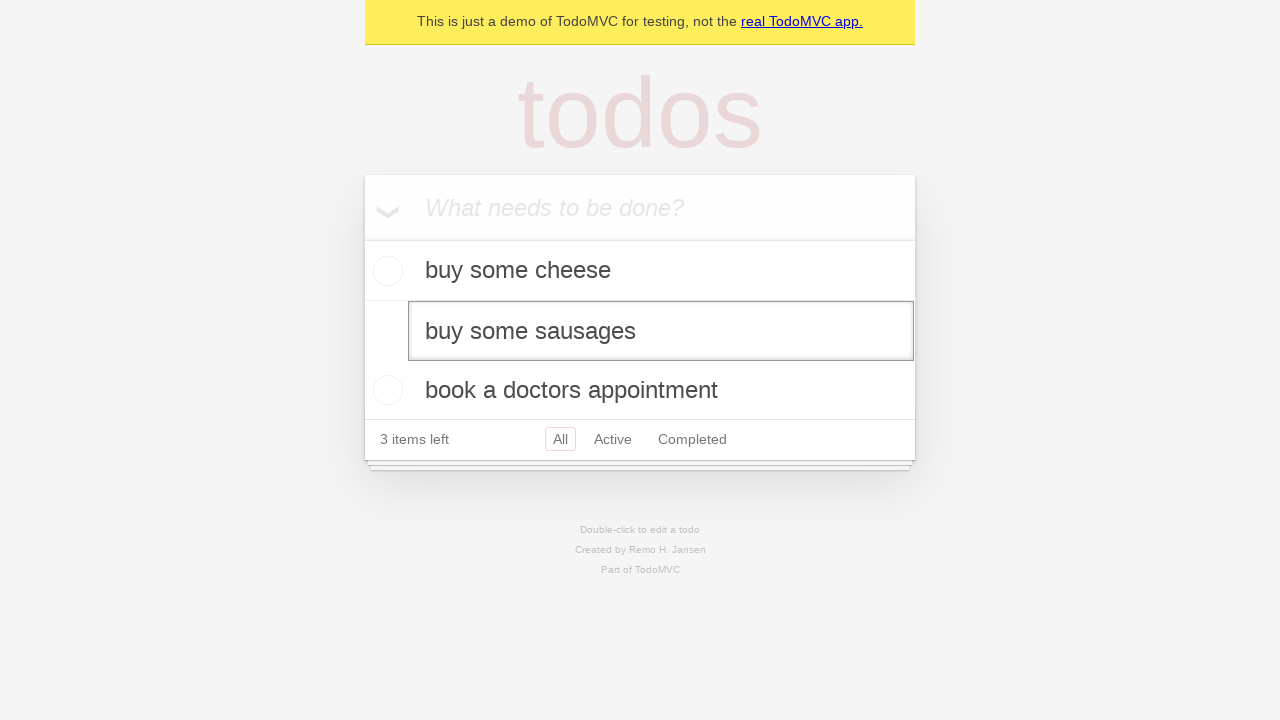

Pressed Enter to confirm edit of todo item on .todo-list li >> nth=1 >> .edit
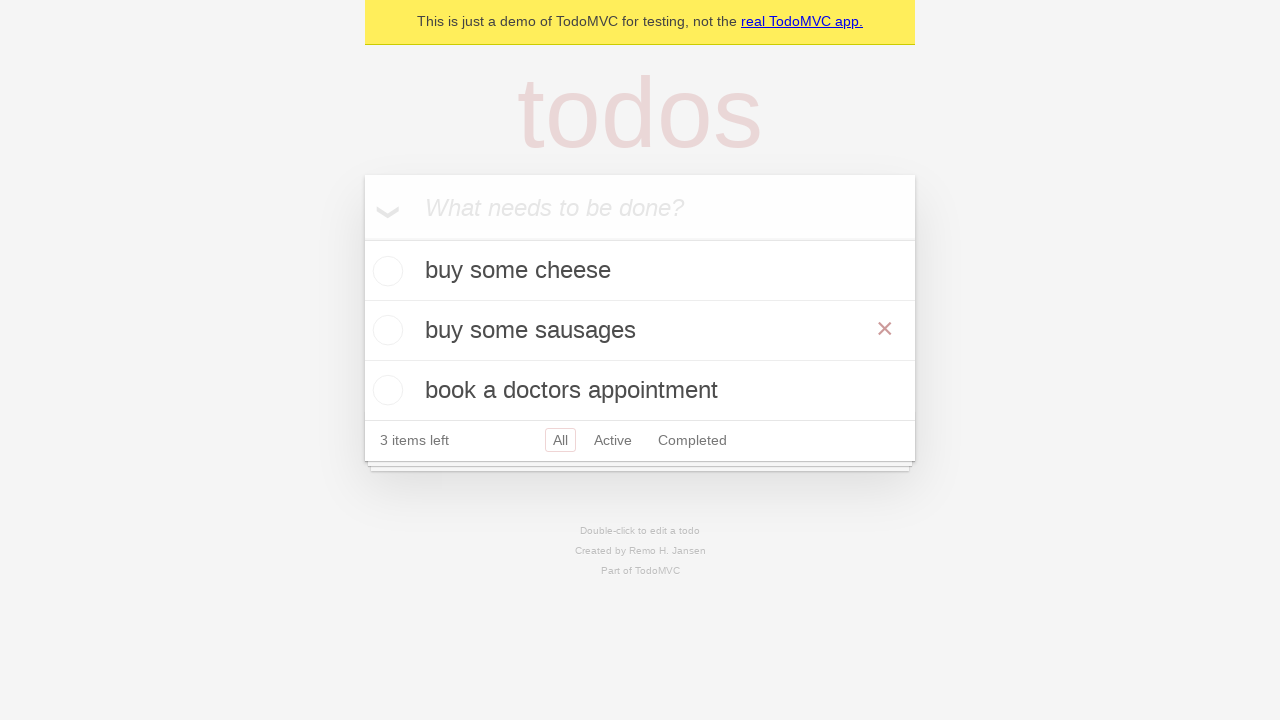

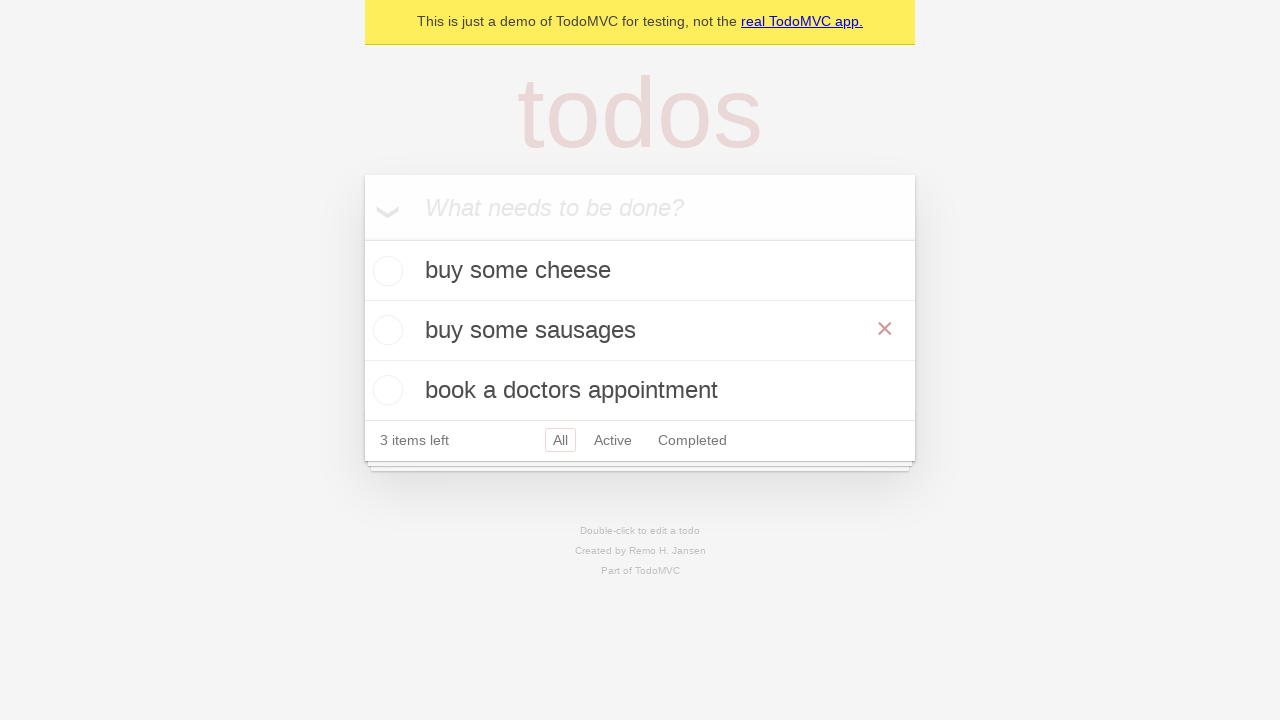